Tests network connectivity by navigating to httpbin.org via both HTTP and HTTPS protocols to verify basic network access

Starting URL: http://httpbin.org/

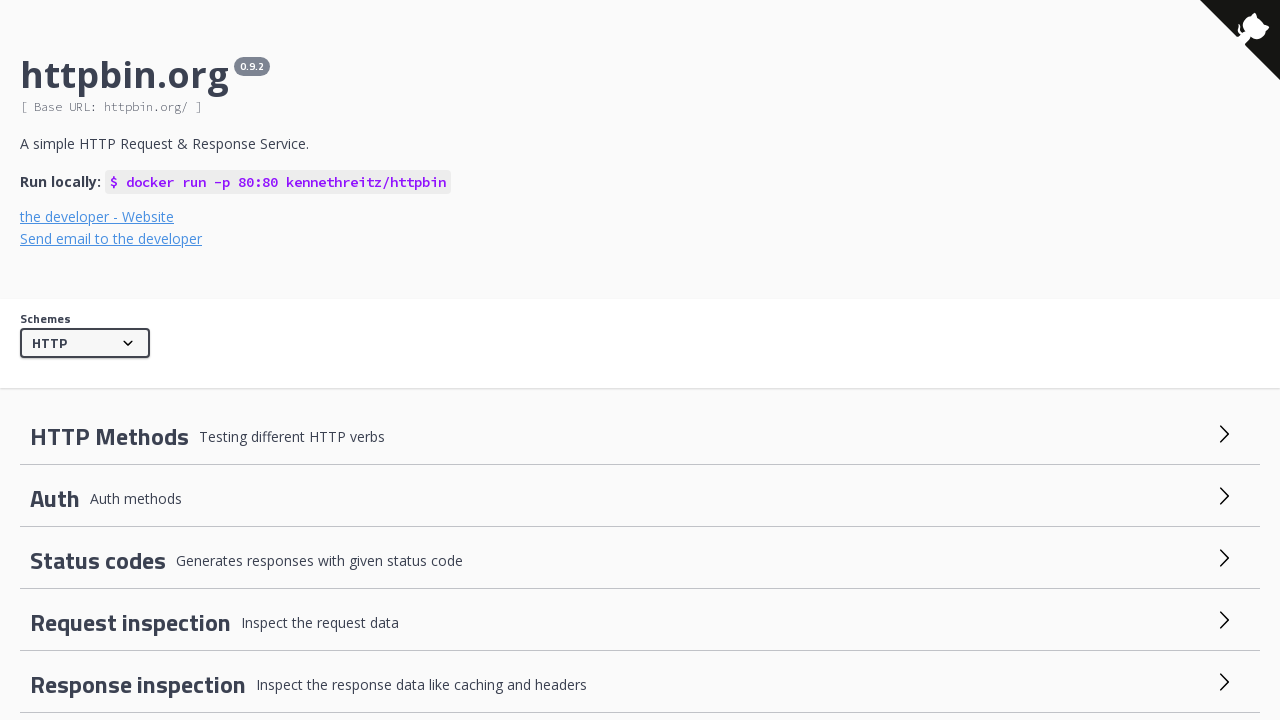

HTTP site loaded and DOM content fully rendered
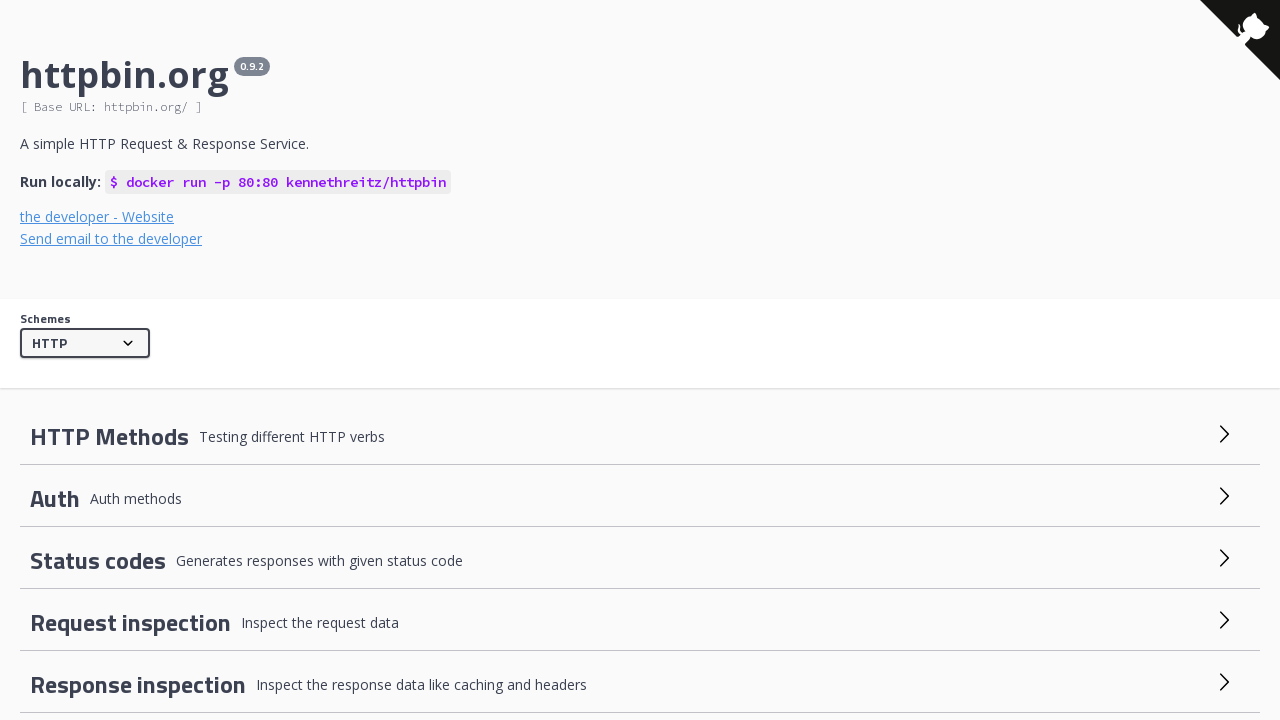

Navigated to HTTPS version of httpbin.org
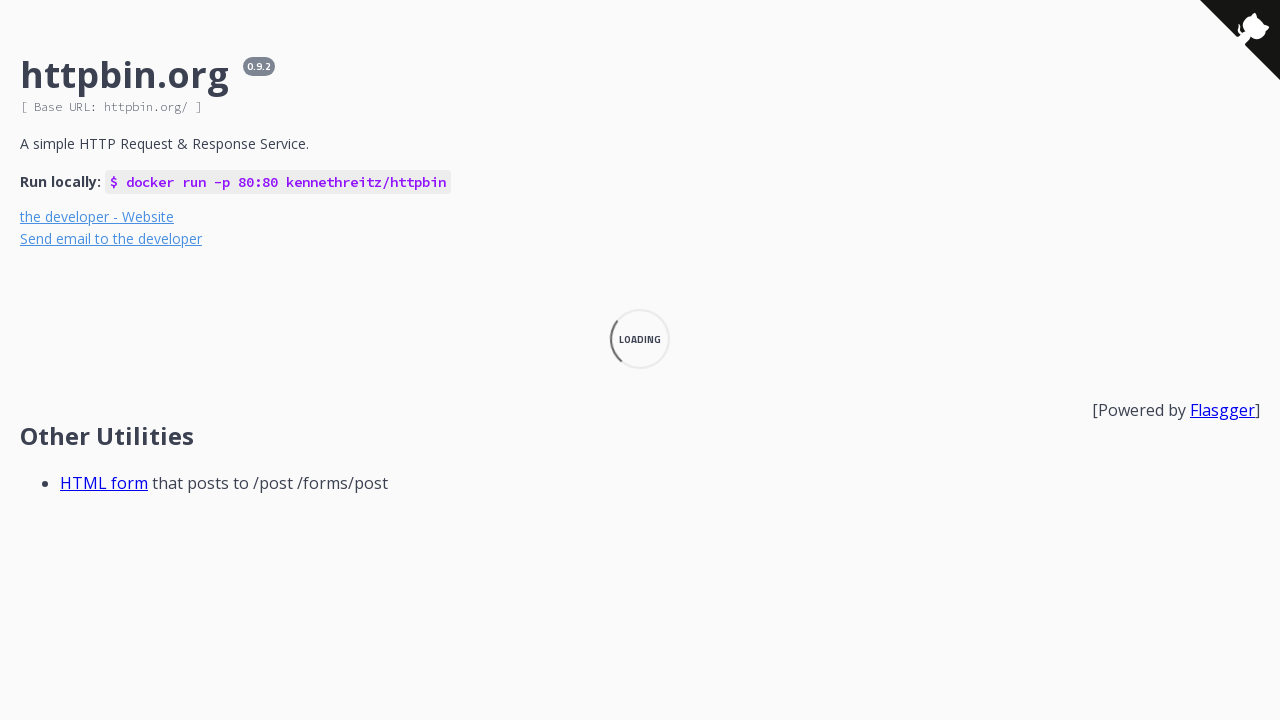

HTTPS site loaded and DOM content fully rendered
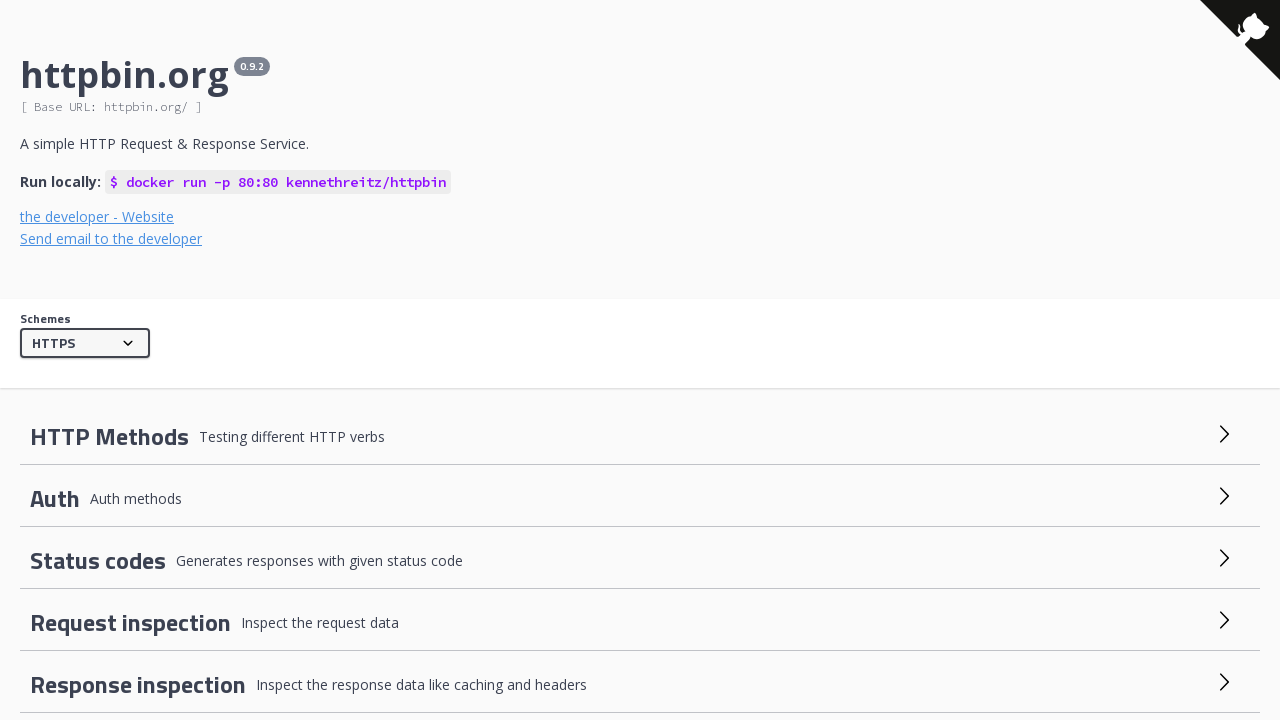

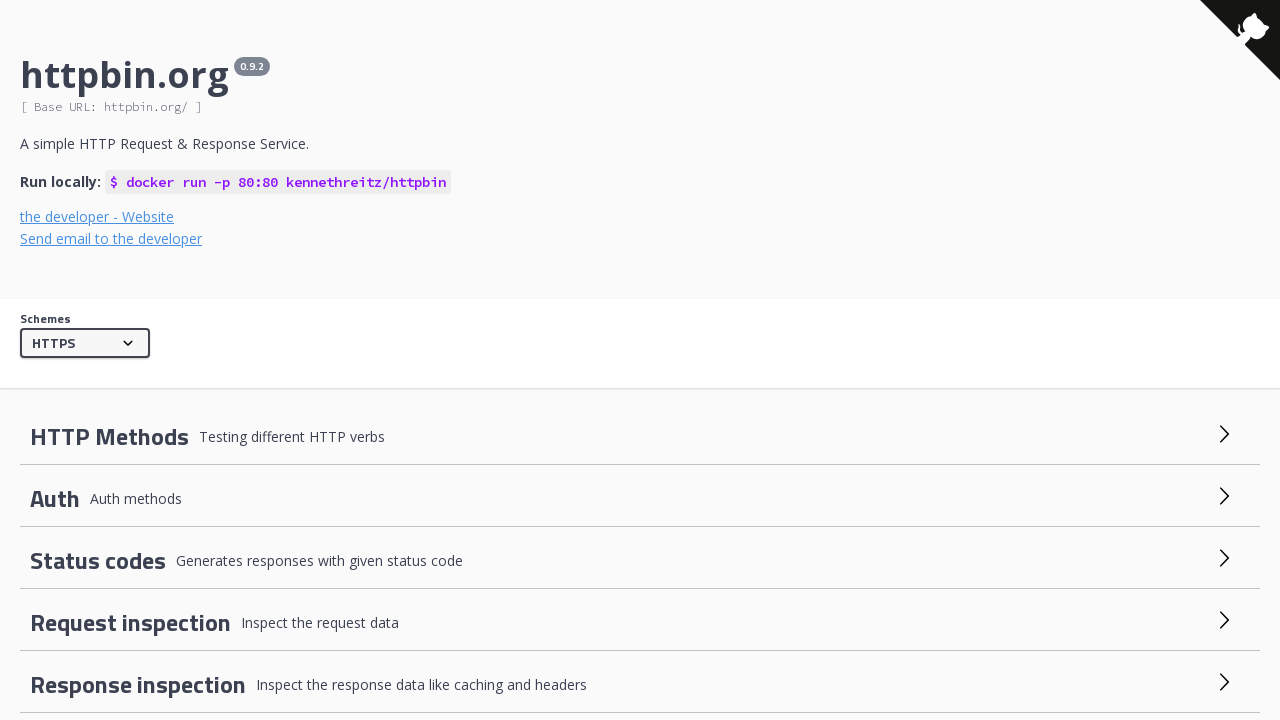